Navigates to a Japanese weather website and verifies that the forecast map element is loaded and visible

Starting URL: https://www.tenki.jp/

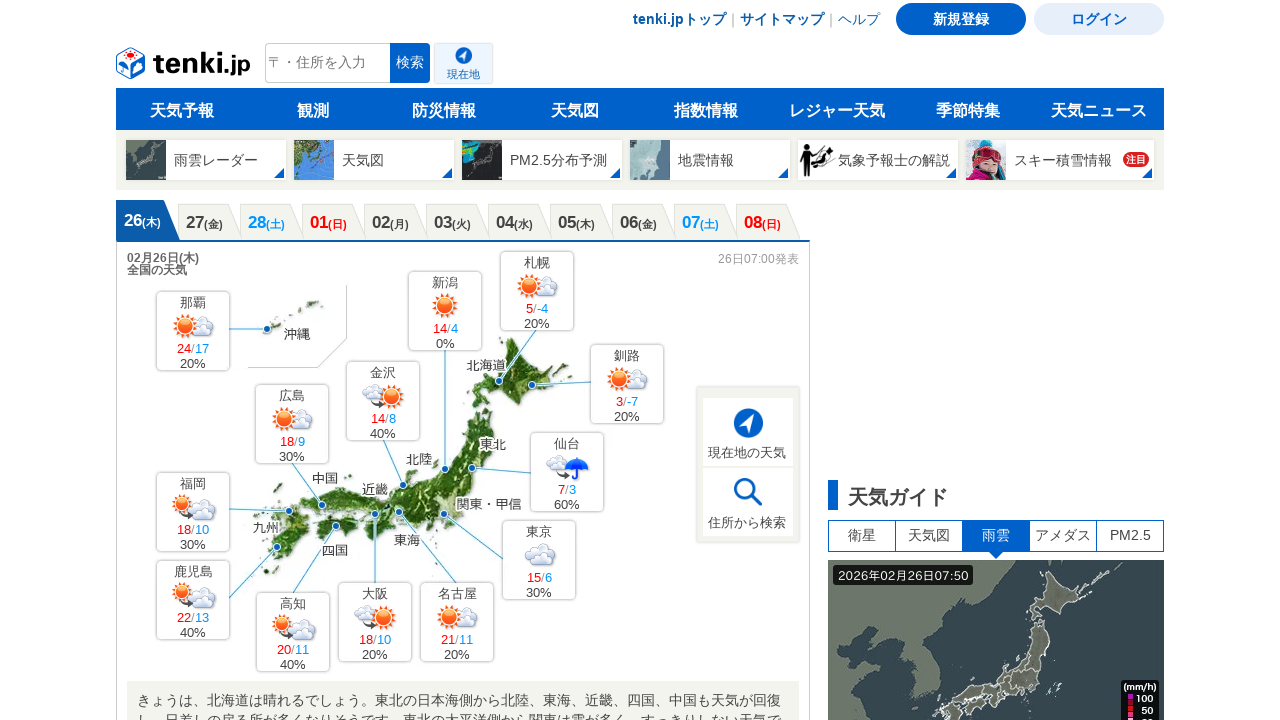

Navigated to Japanese weather website https://www.tenki.jp/
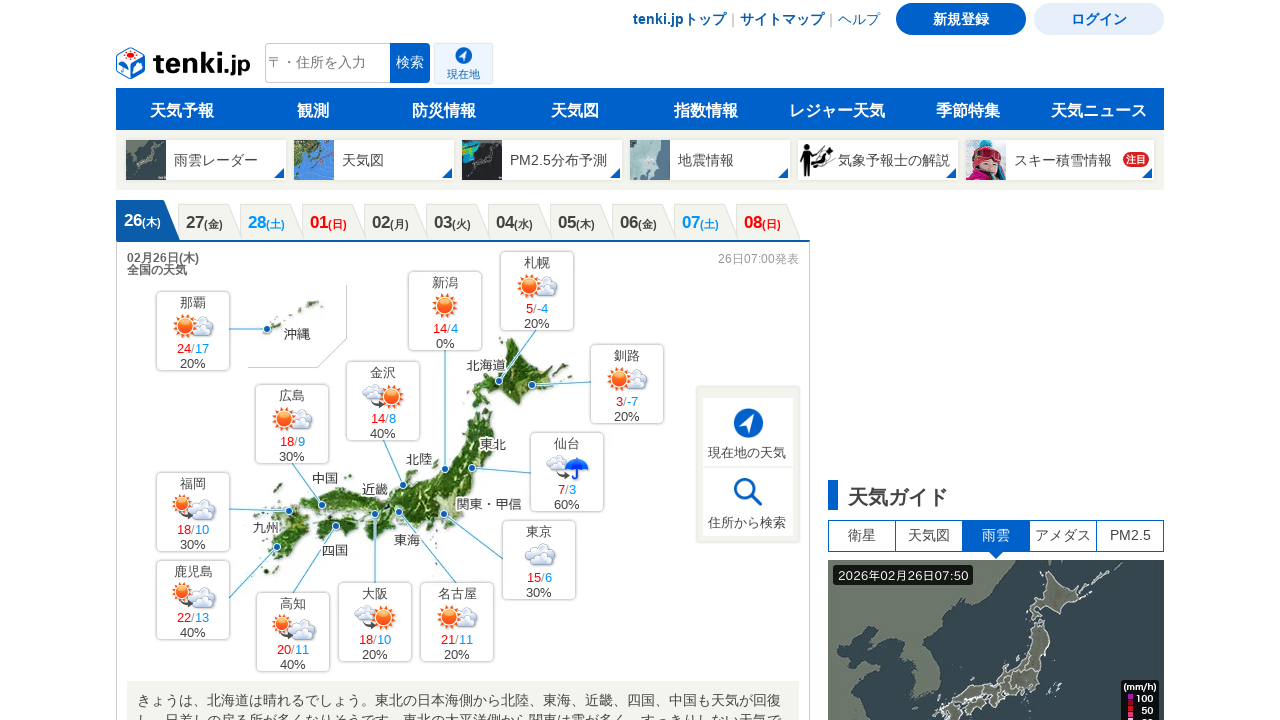

Forecast map element became visible
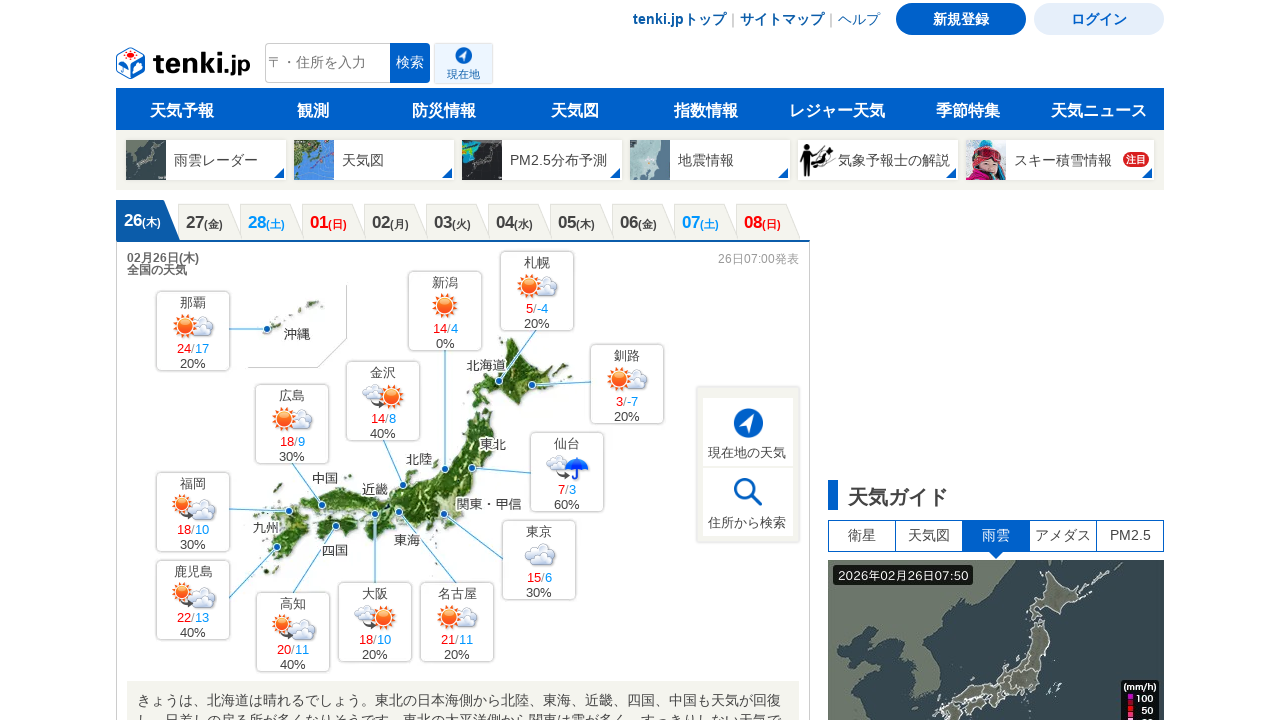

Scrolled to bottom of page to view all content
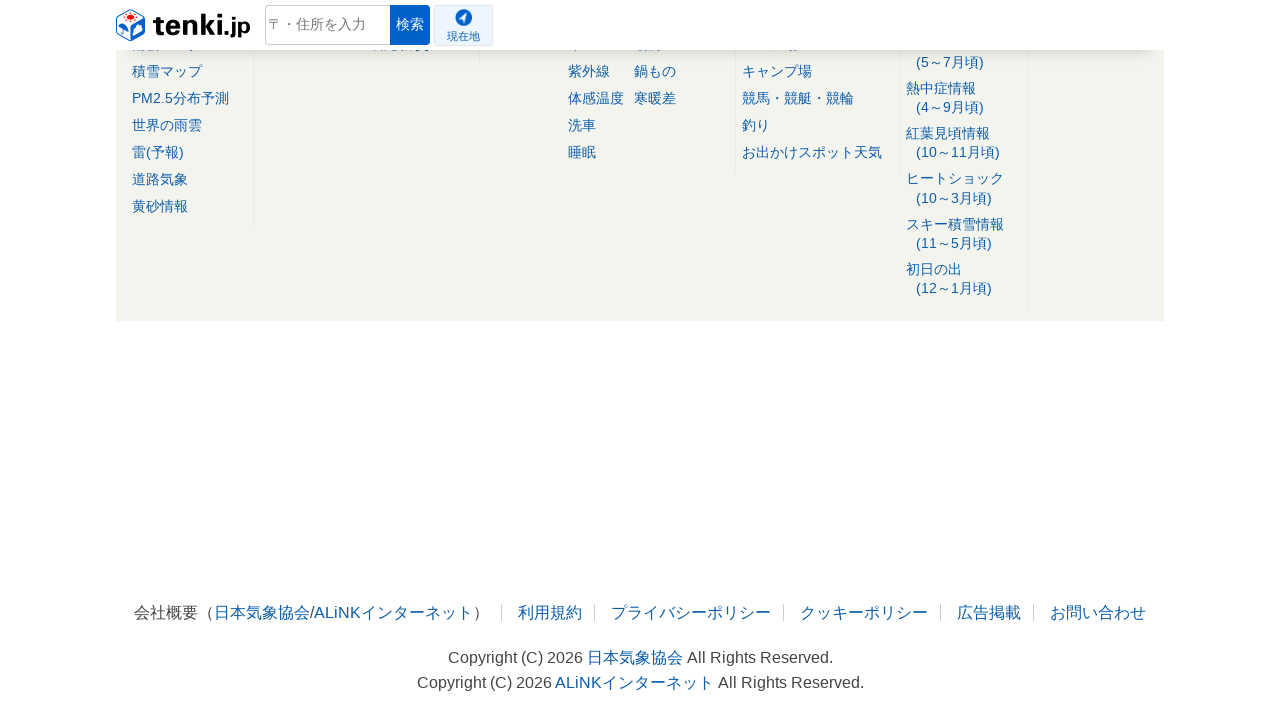

Scrolled forecast map element into viewport
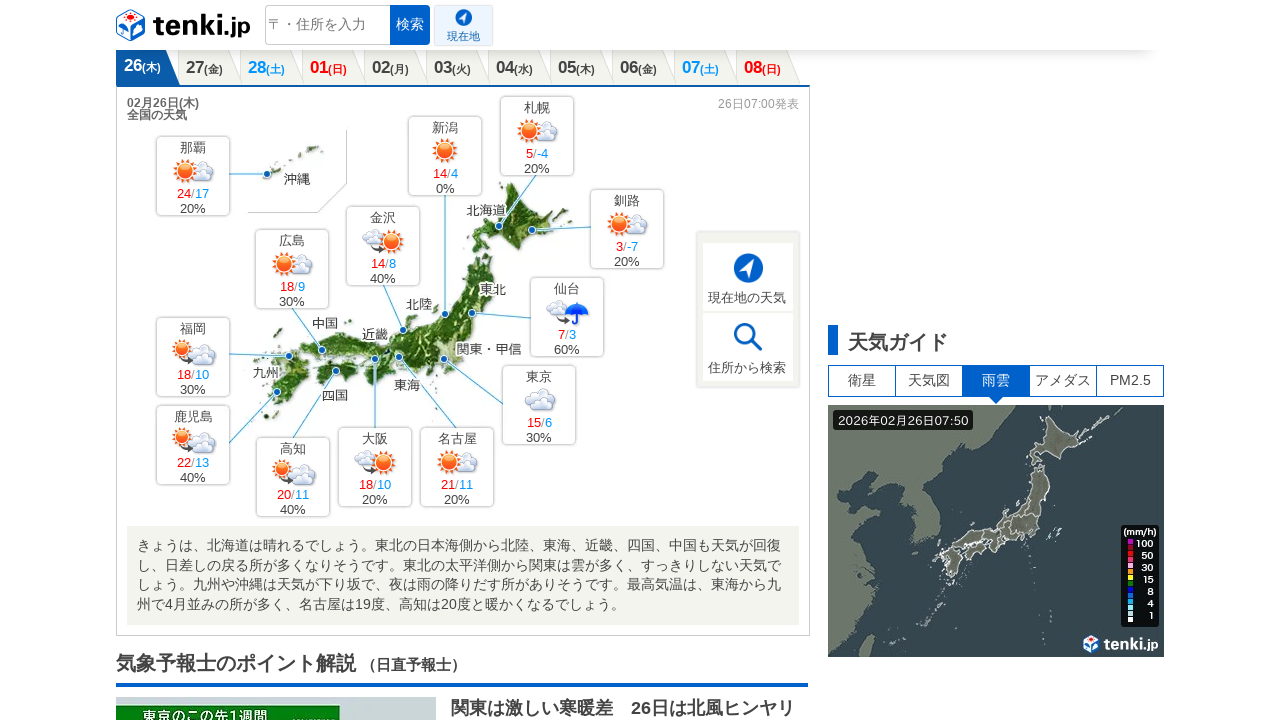

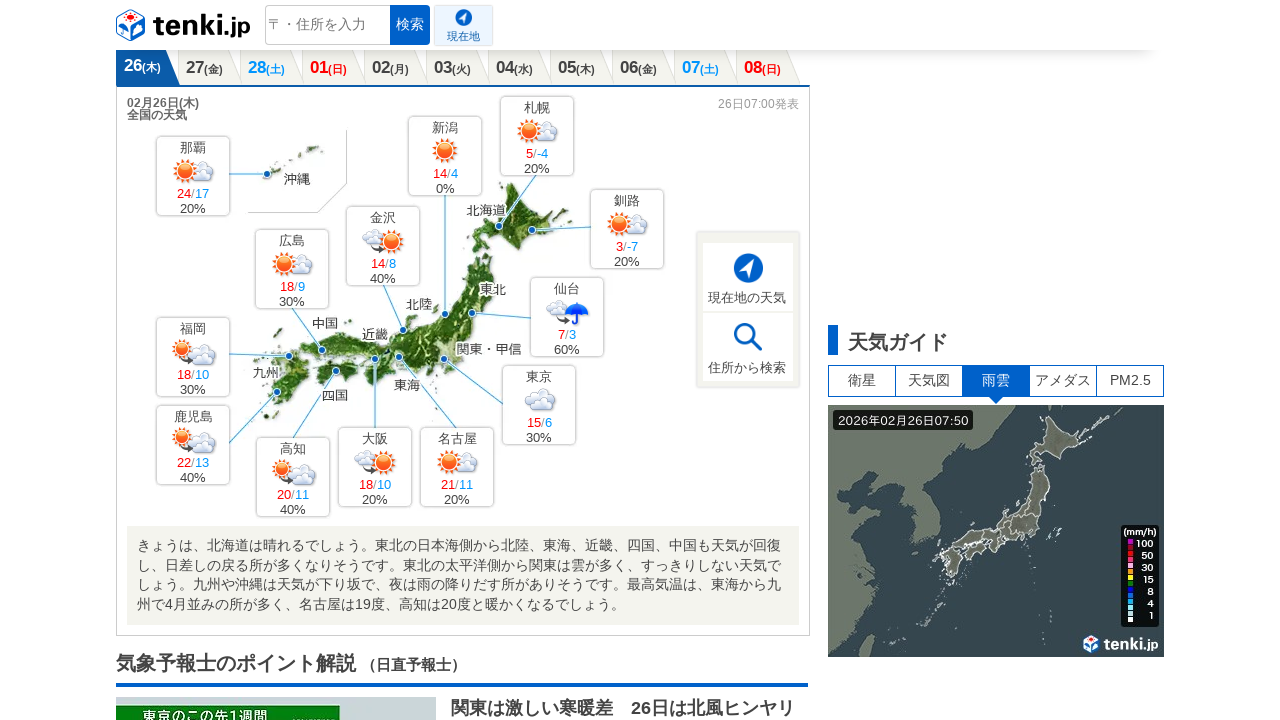